Tests autocomplete functionality by typing in the autocomplete field and selecting a suggestion from the dropdown

Starting URL: https://rahulshettyacademy.com/AutomationPractice/

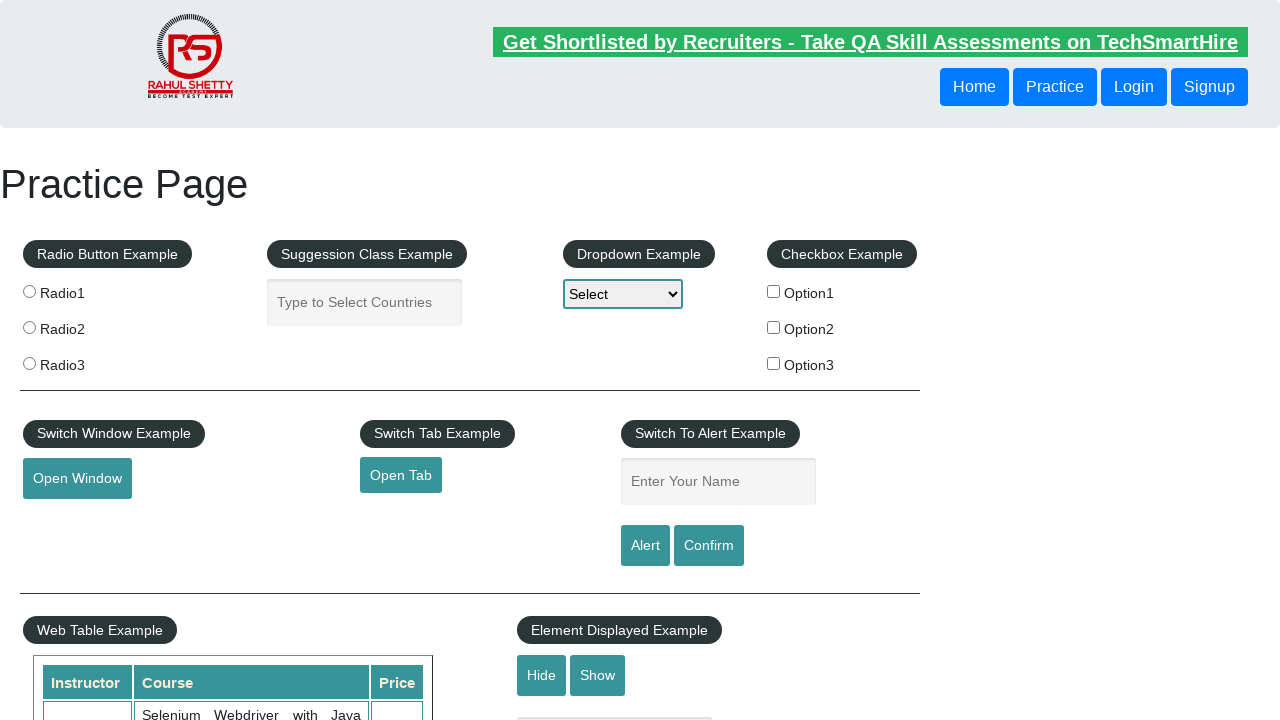

Typed 'In' in the autocomplete field on #autocomplete
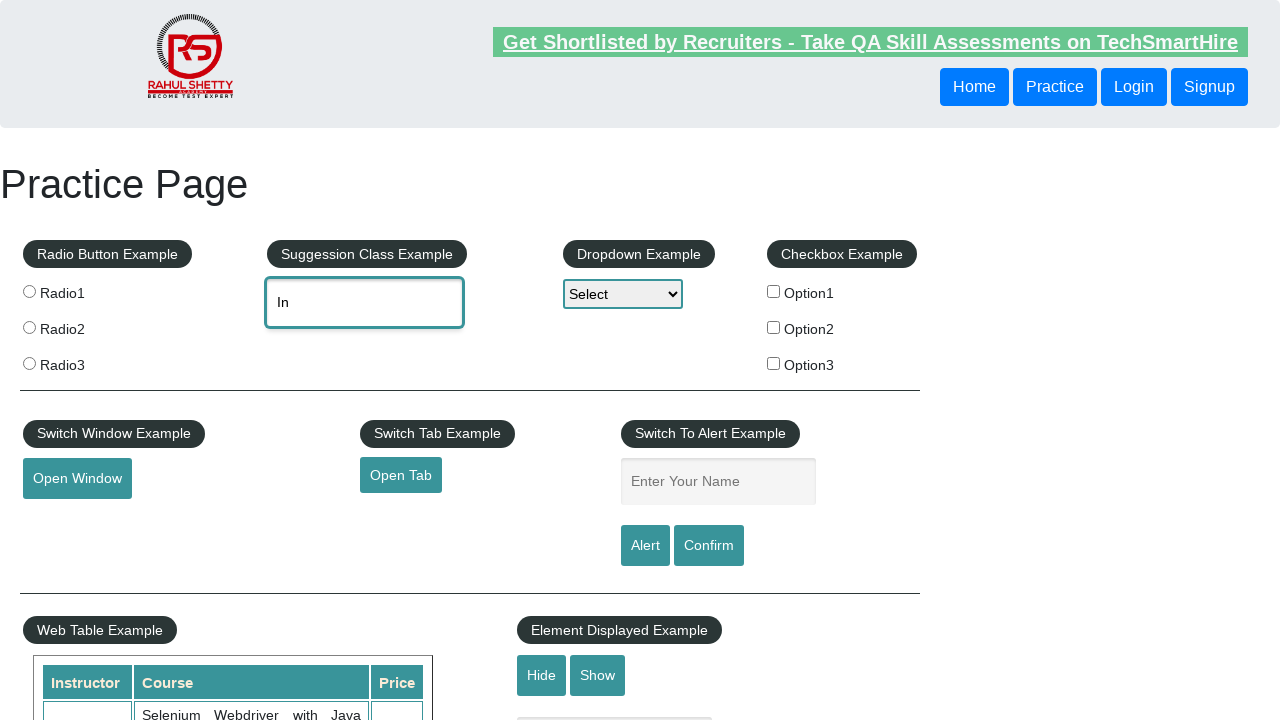

Autocomplete suggestions dropdown appeared
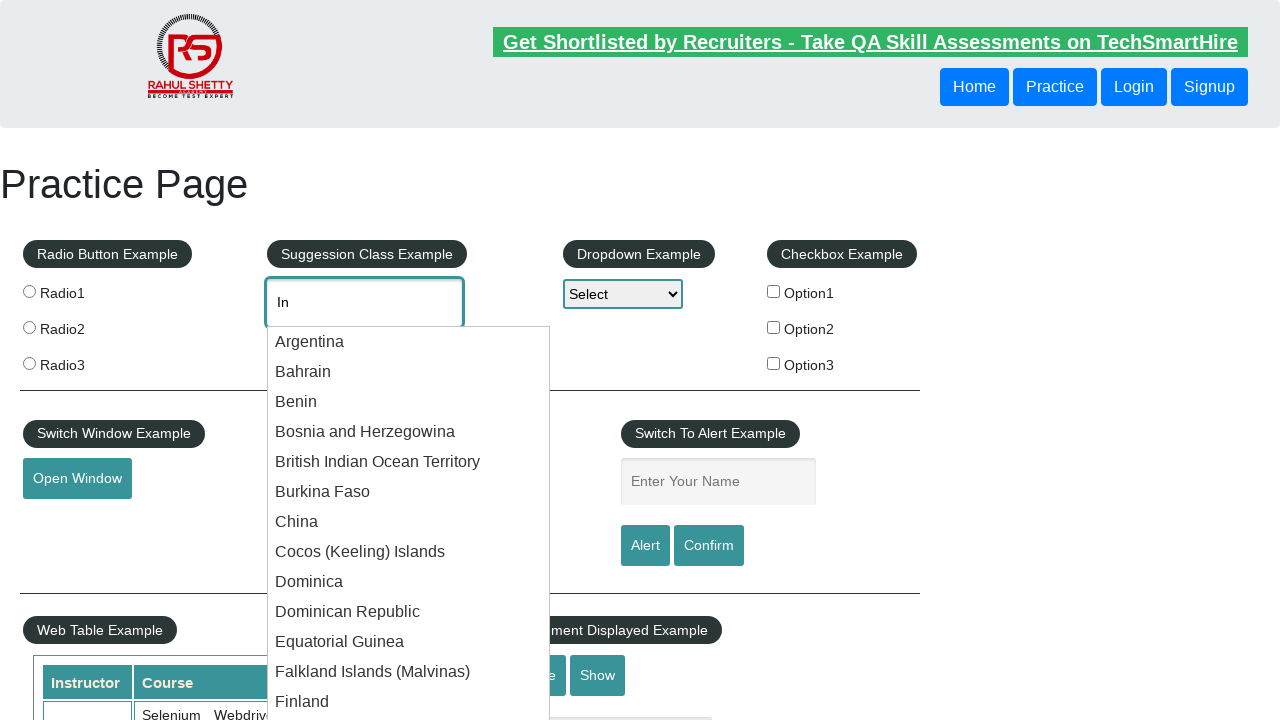

Selected 'India' from autocomplete suggestions at (409, 462) on li.ui-menu-item:has-text('India')
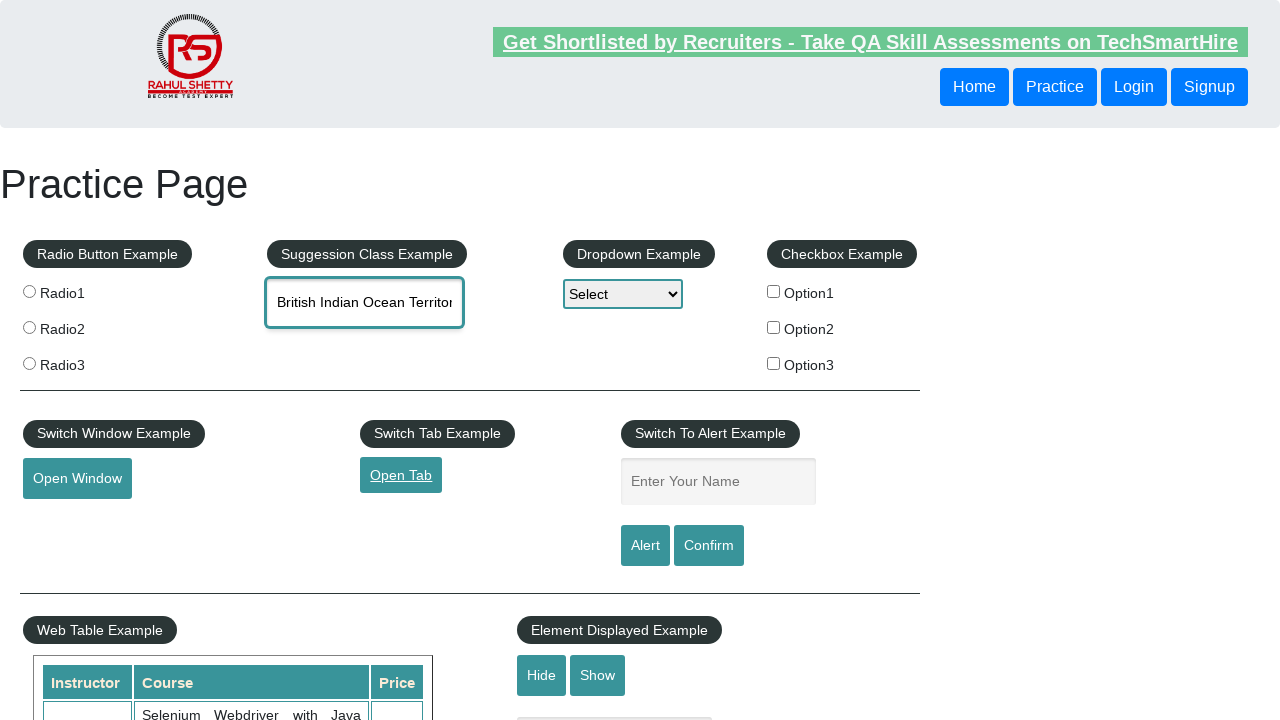

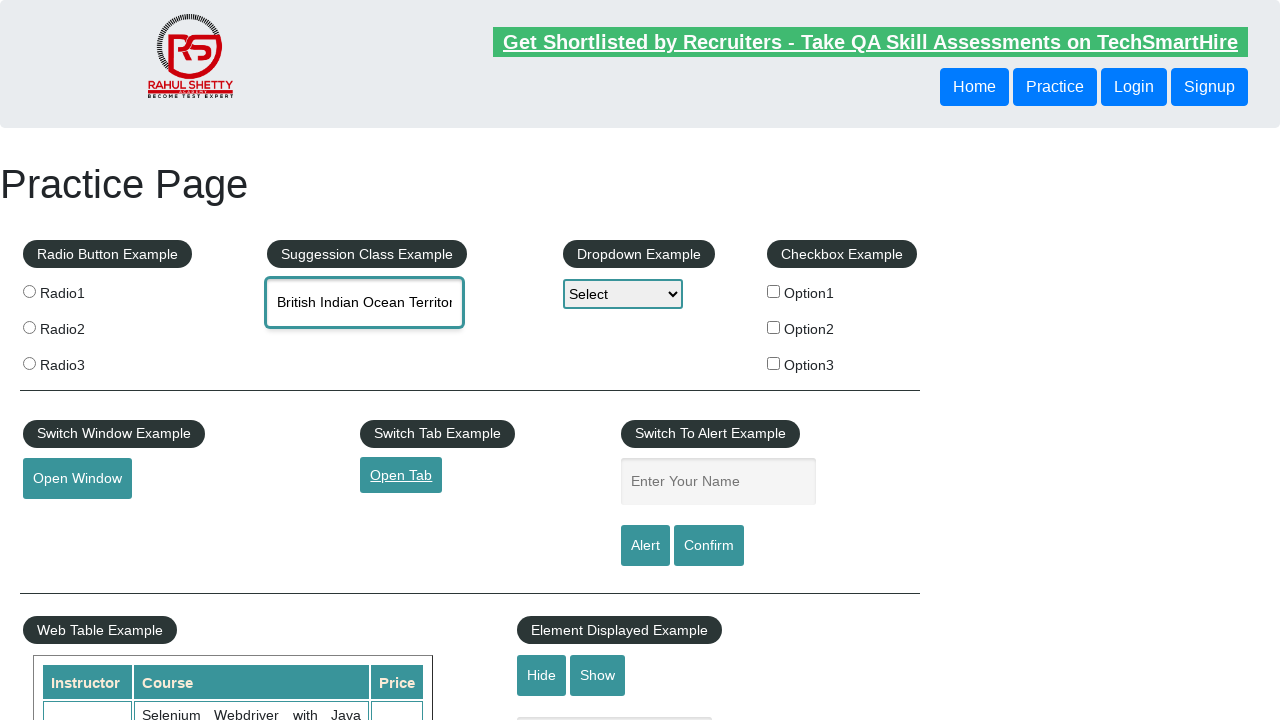